Tests the hover functionality on the U-Haul website by moving the mouse over the "Trailers & Towing" navigation menu item to trigger a dropdown or hover effect.

Starting URL: https://www.uhaul.com/

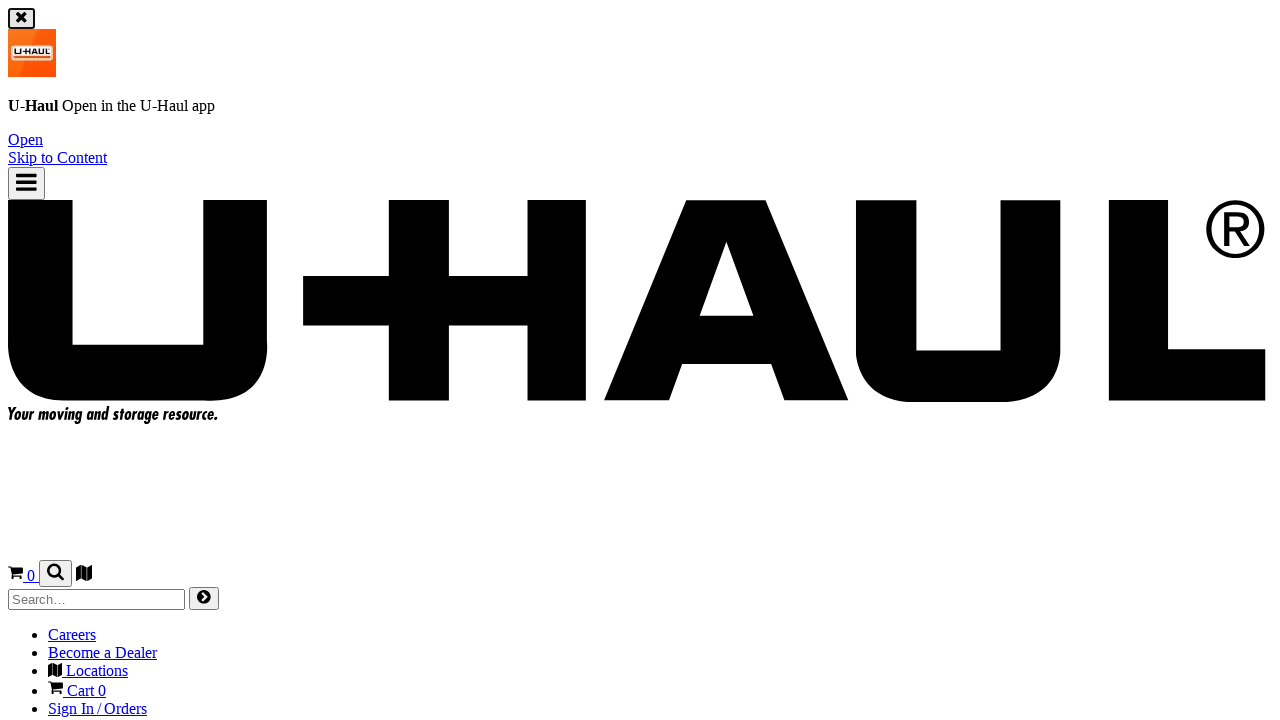

Navigated to U-Haul homepage
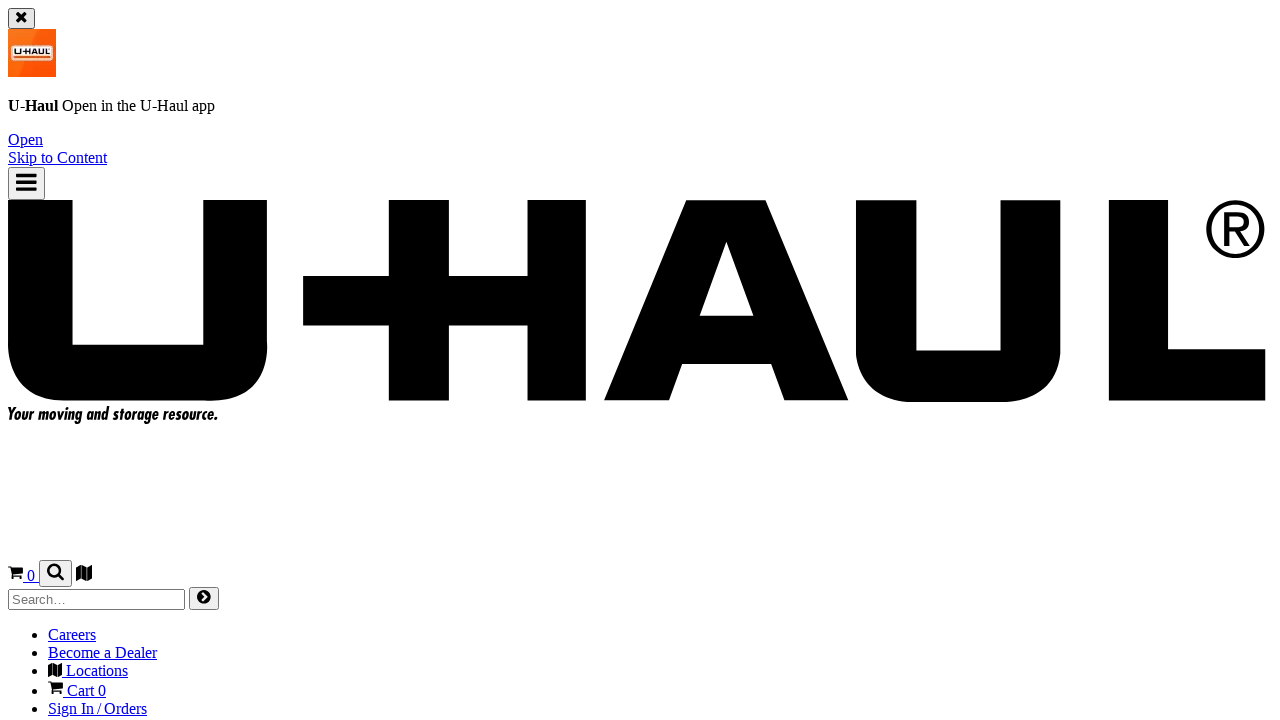

Hovered over 'Trailers & Towing' navigation menu item at (108, 361) on xpath=//li[contains(@id, 'mainHeaderMenu') or ancestor::*[@id='mainHeaderMenu']]
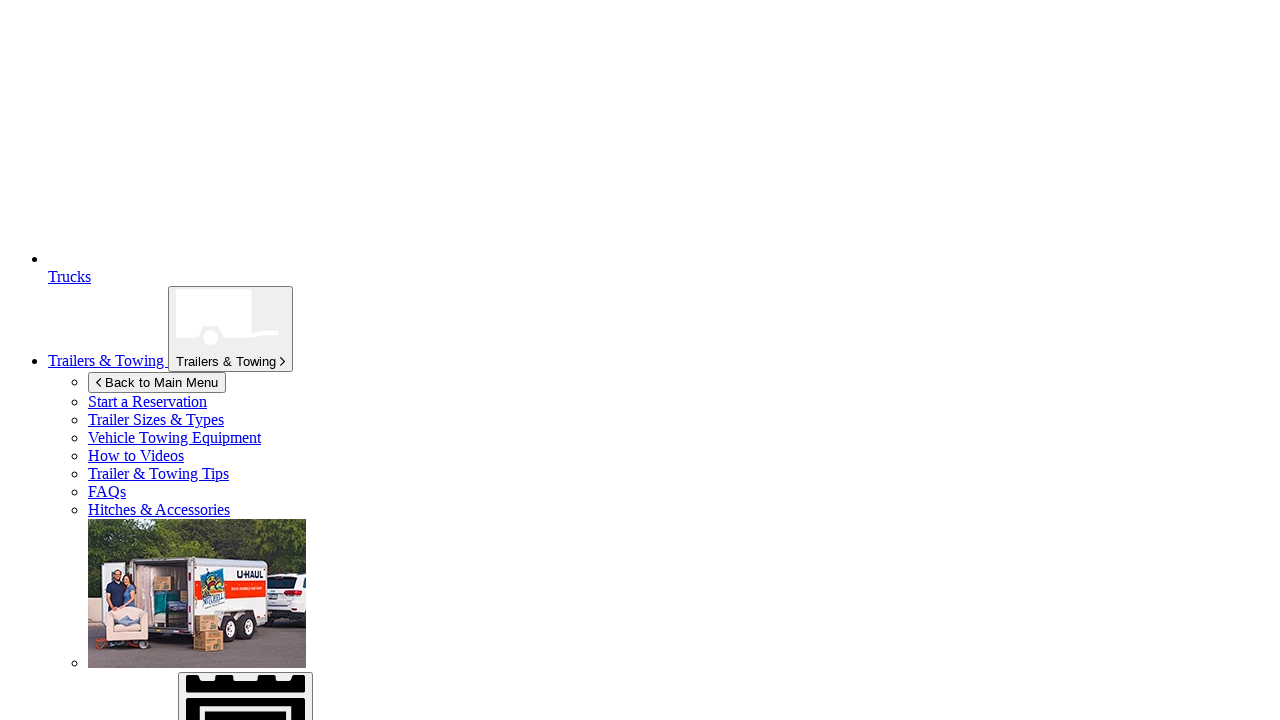

Waited 1 second to observe hover effect and dropdown menu
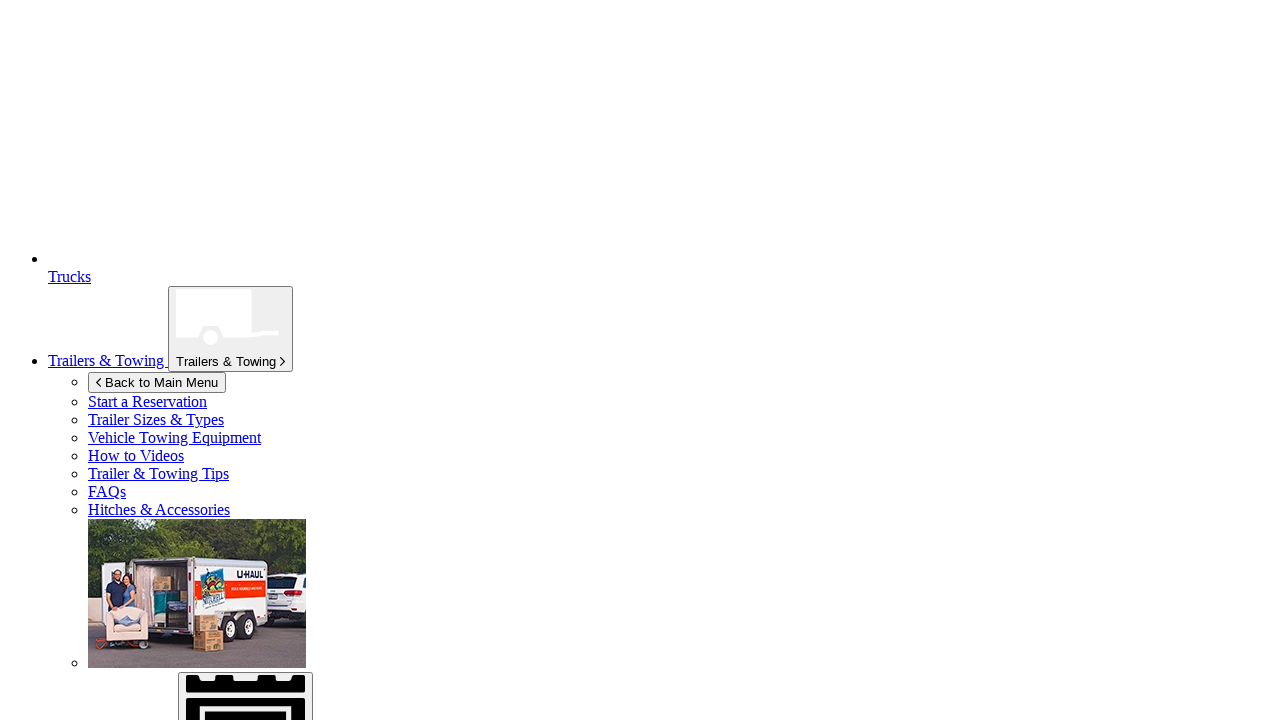

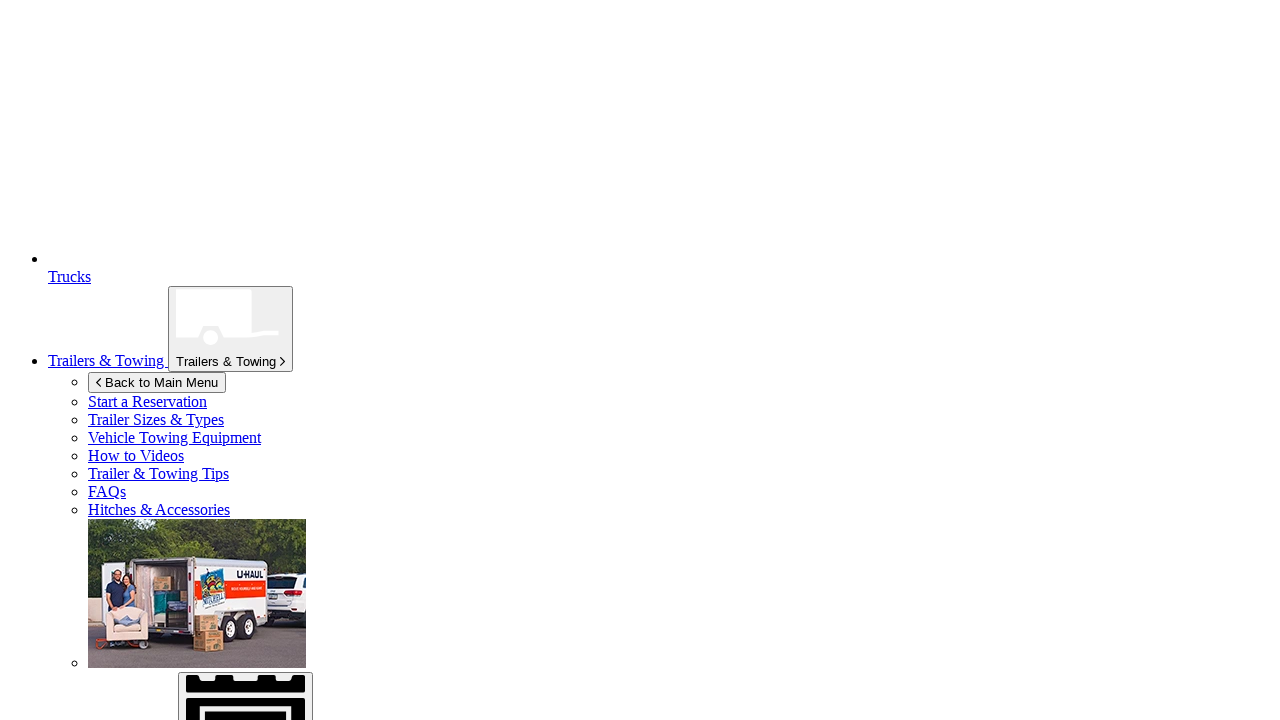